Fills out a Selenium practice form with personal information including first name, last name, gender, experience level, date, profession, automation tool preference, continent selection, and submits the form.

Starting URL: https://www.techlistic.com/p/selenium-practice-form.html

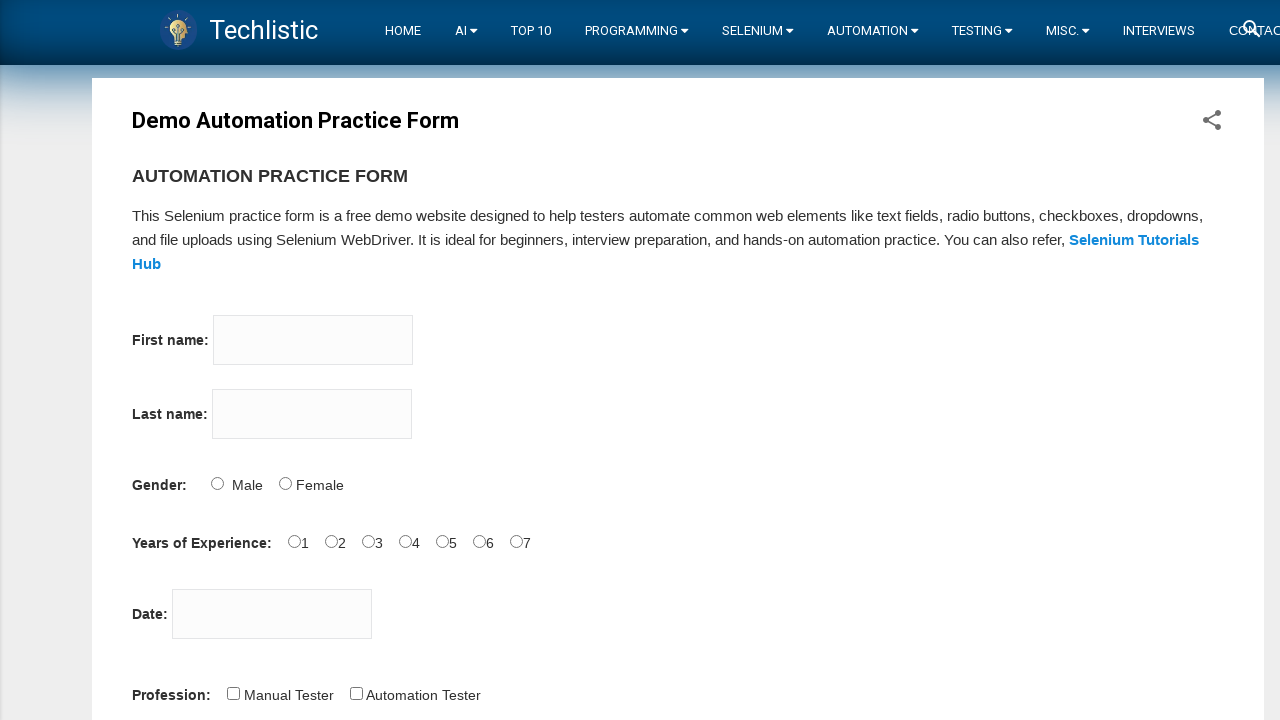

Filled first name field with 'Vladan' on input[name='firstname']
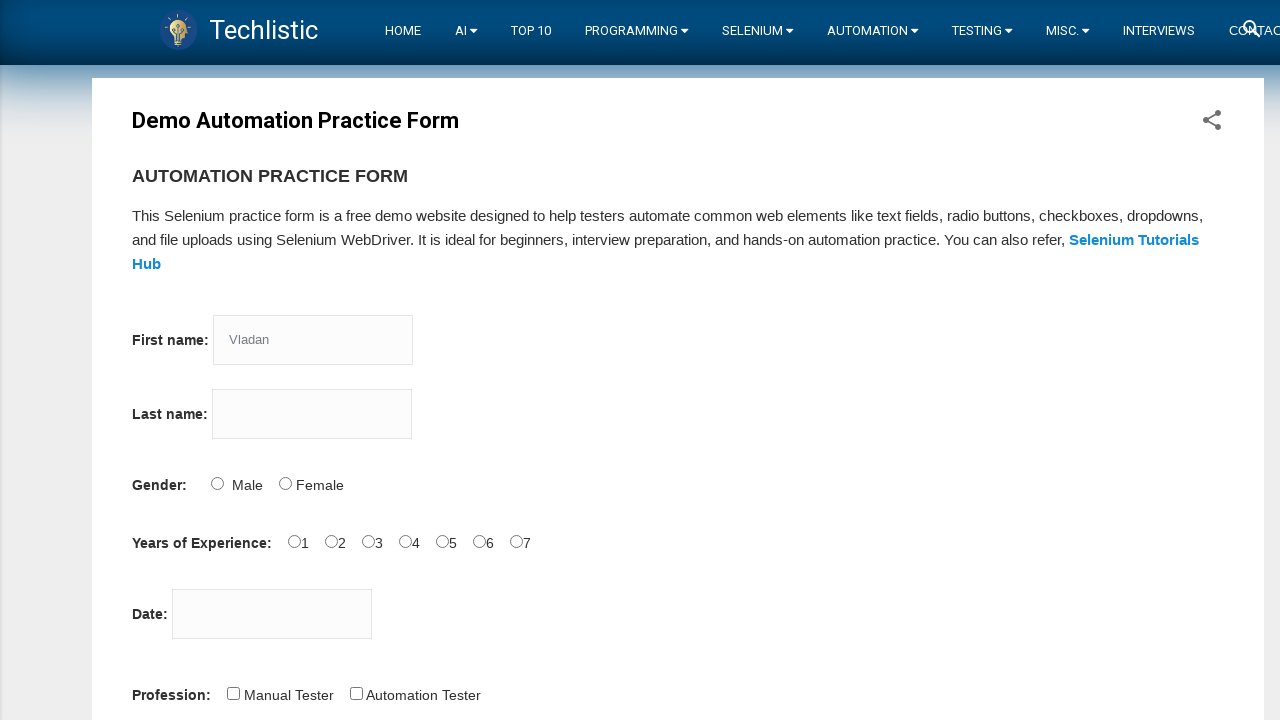

Filled last name field with 'Vladisavljevic' on input[name='lastname']
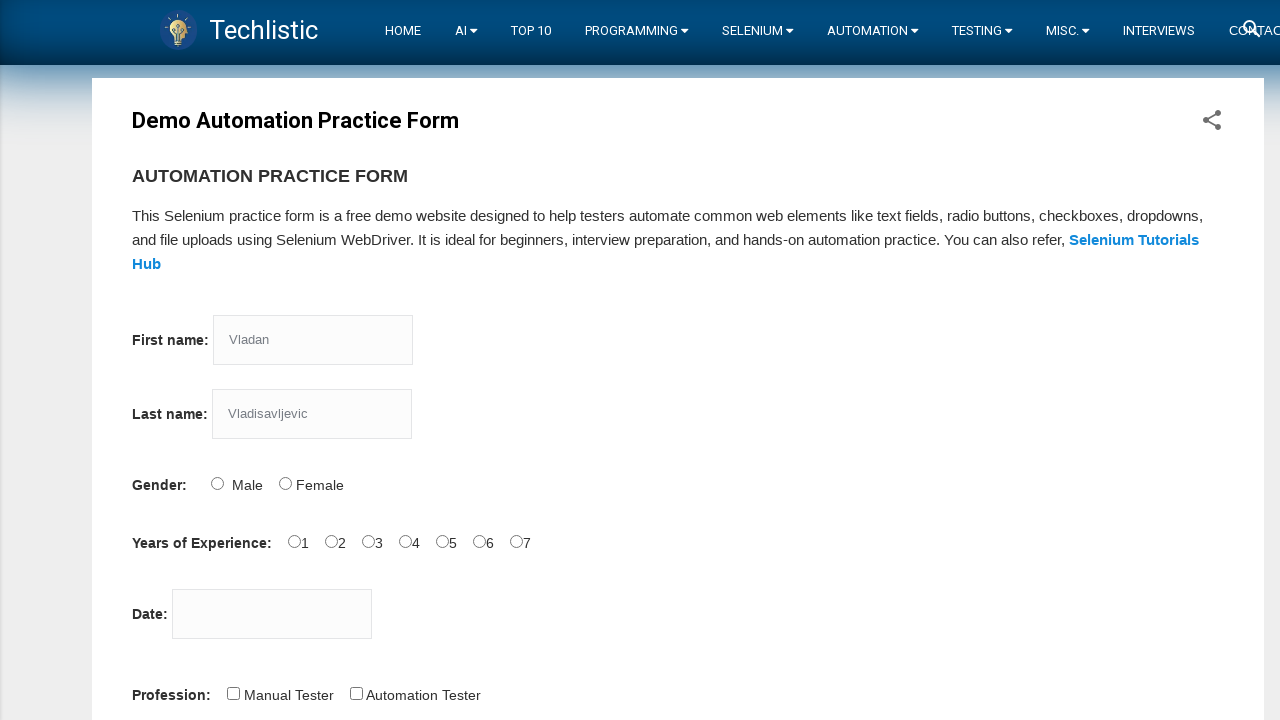

Selected Male gender option at (217, 483) on #sex-0
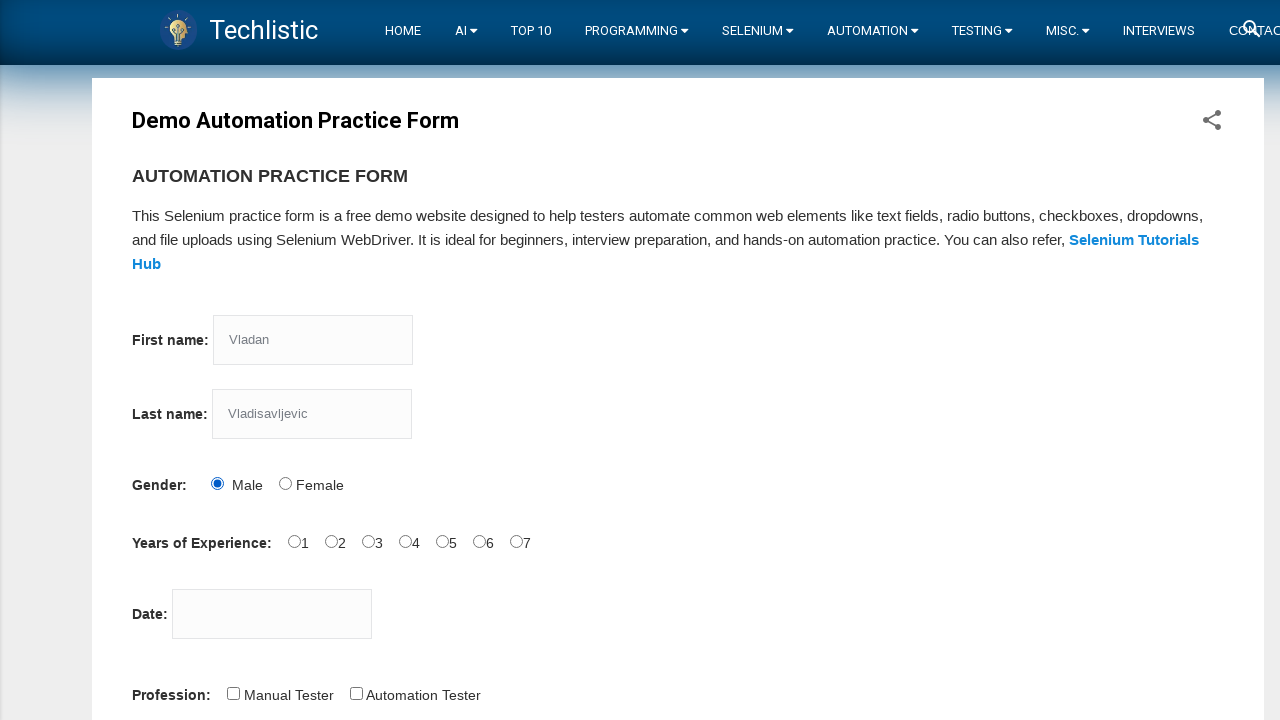

Selected 1 year of experience at (331, 541) on #exp-1
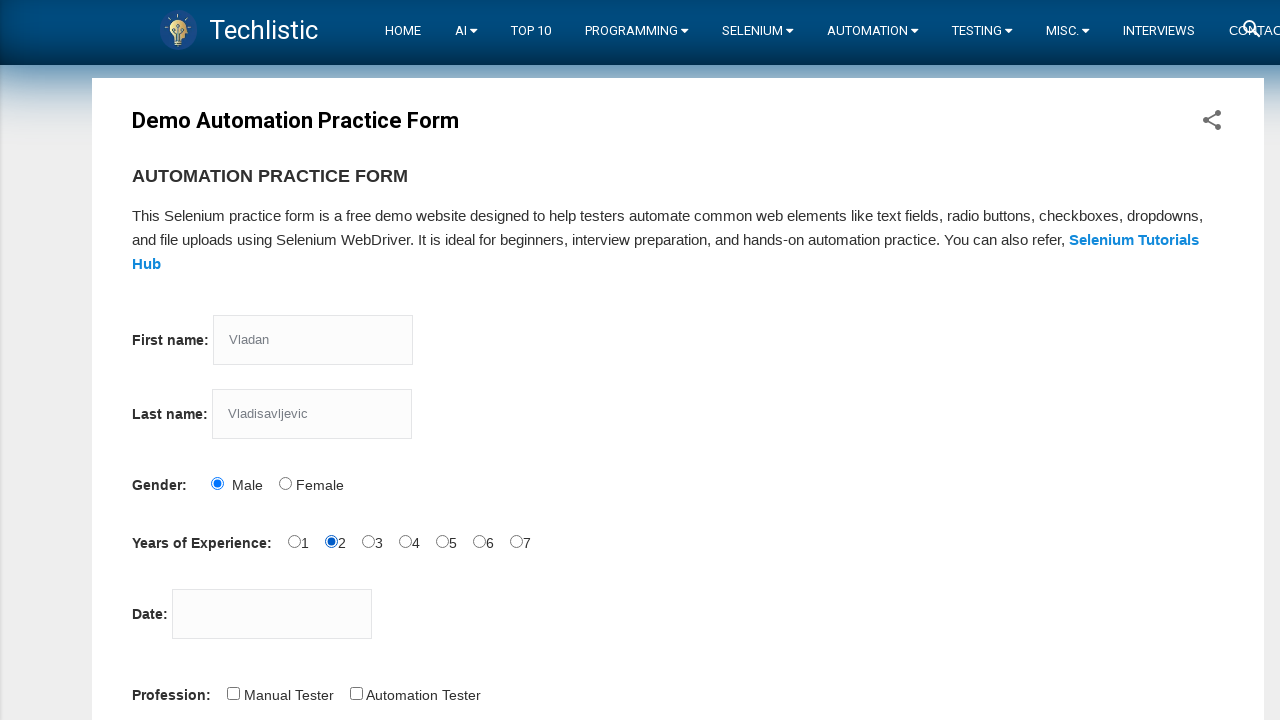

Filled date picker with '26.03.2020' on input#datepicker
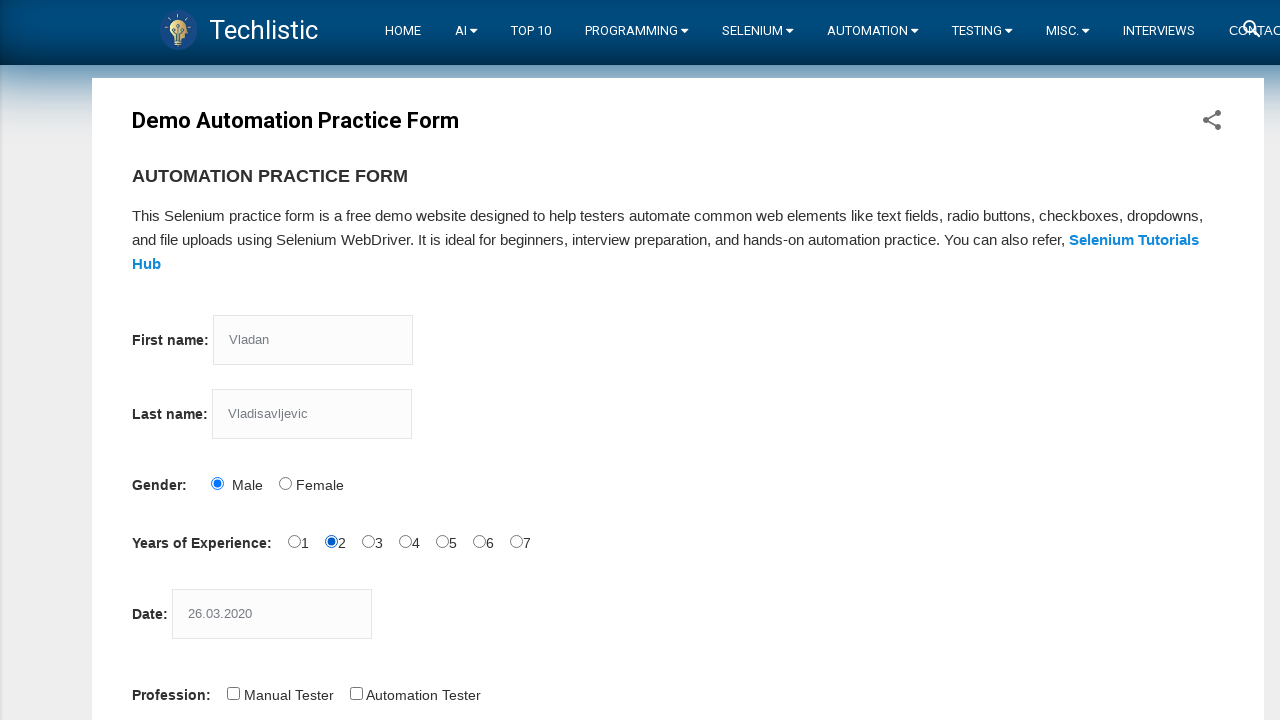

Selected Manual Tester profession at (233, 693) on input#profession-0
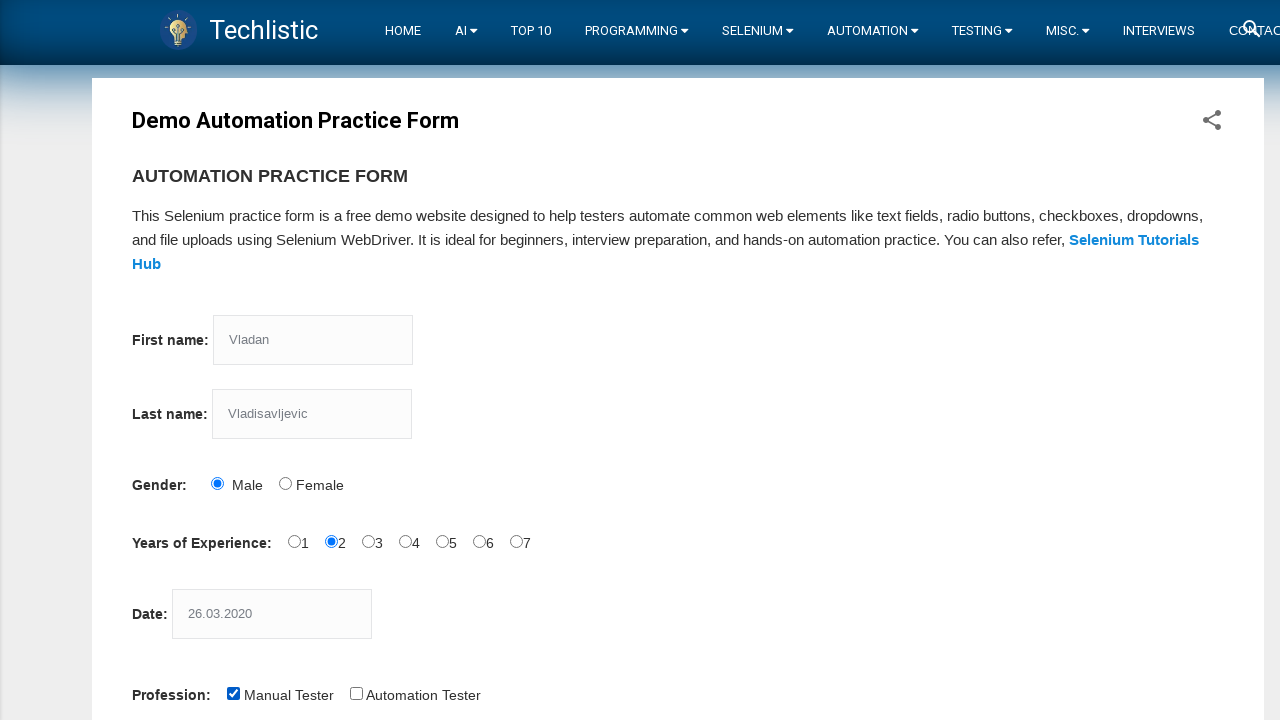

Selected Selenium IDE automation tool at (446, 360) on input#tool-2
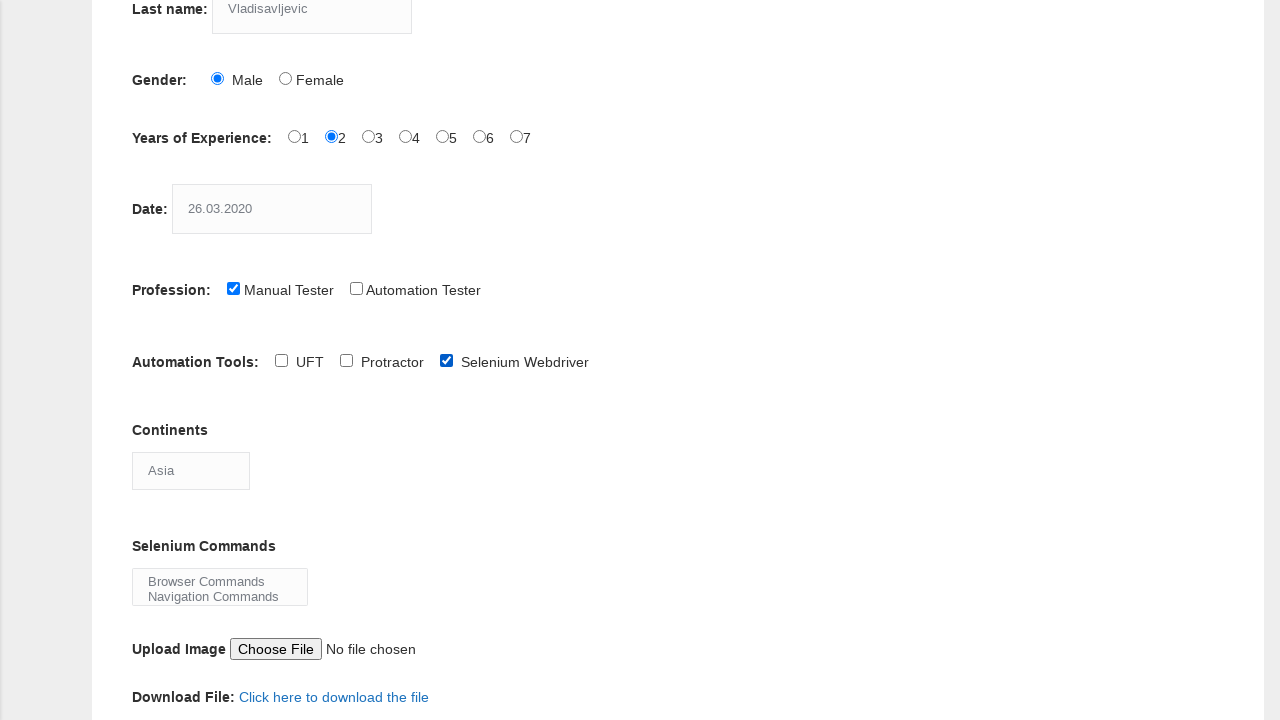

Selected Europe from continents dropdown on #continents
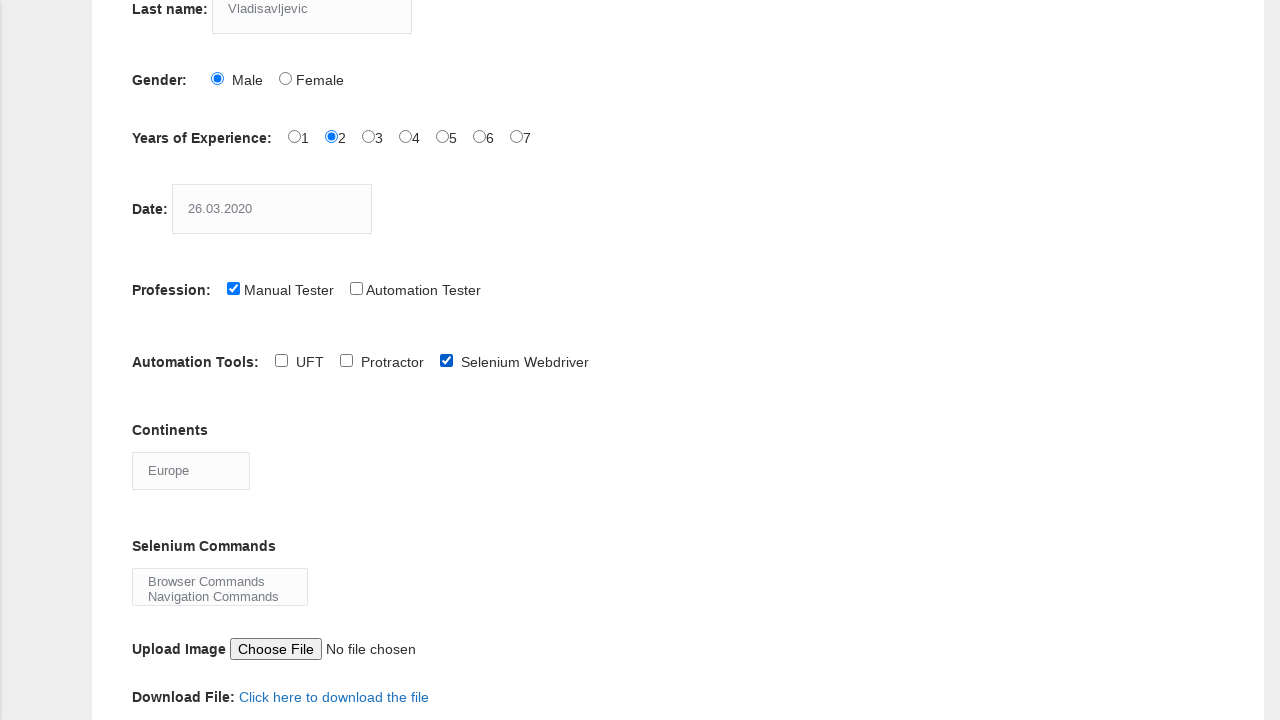

Selected Navigation Commands from dropdown at (220, 597) on xpath=//option[contains(text(),'Navigation Commands')]
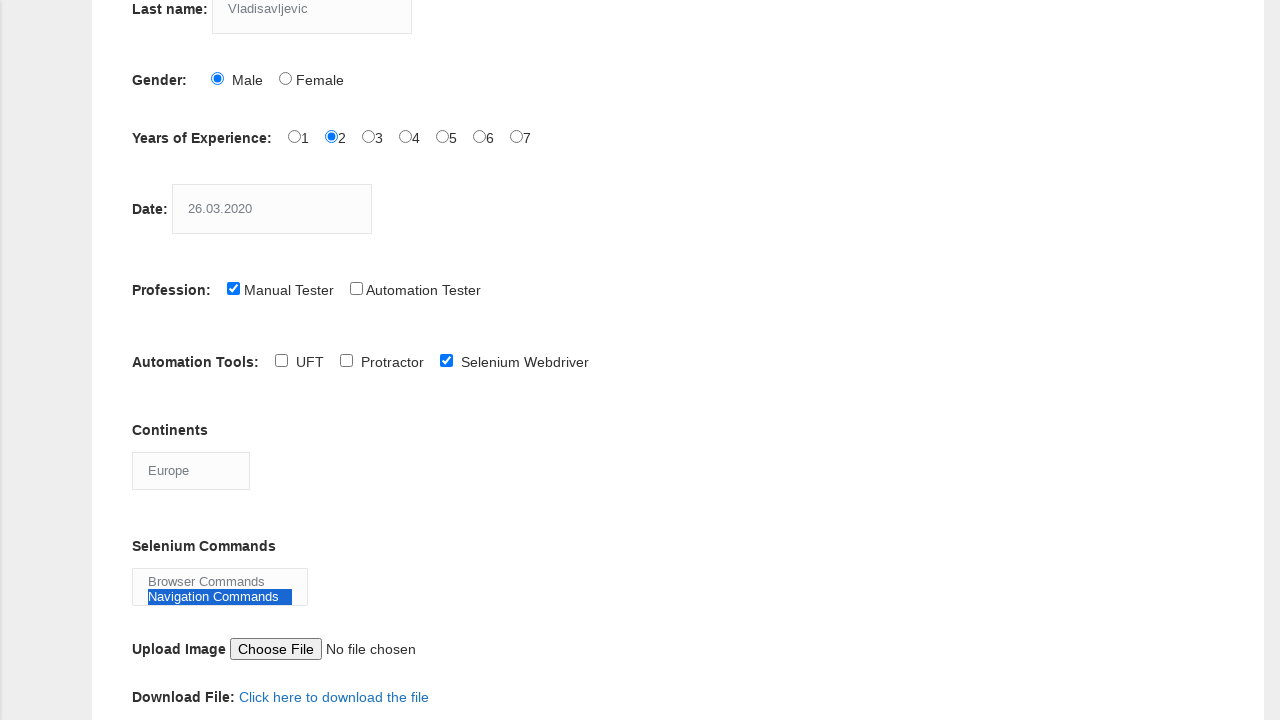

Clicked submit button to submit the form at (157, 360) on button#submit
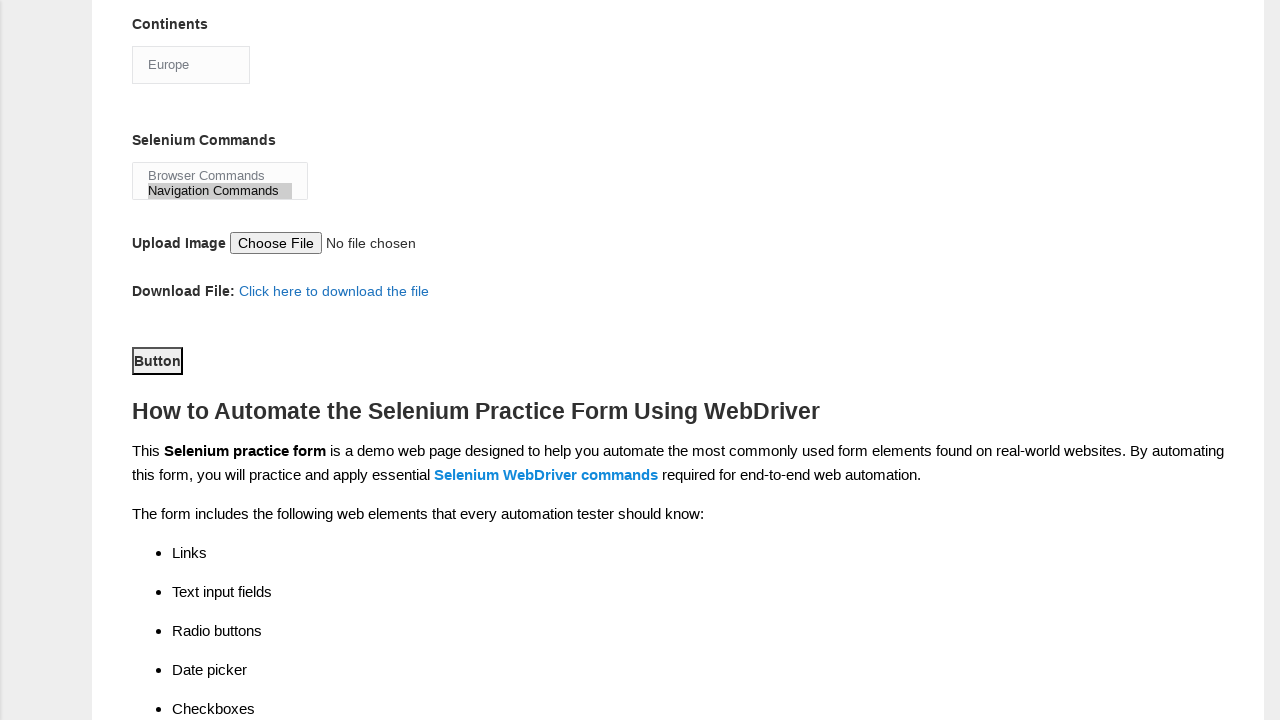

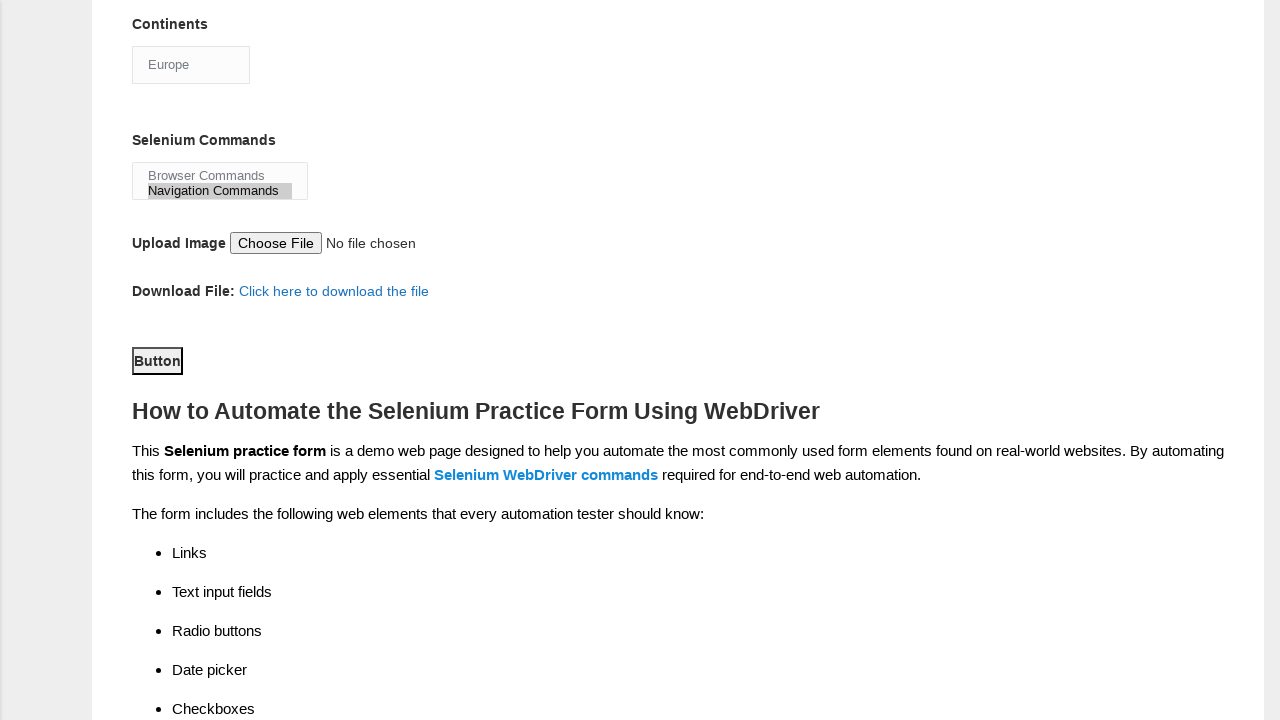